Navigates to Flipkart homepage and waits for the page to load, then checks for the presence of a form input element (likely from a popup modal)

Starting URL: https://www.flipkart.com/

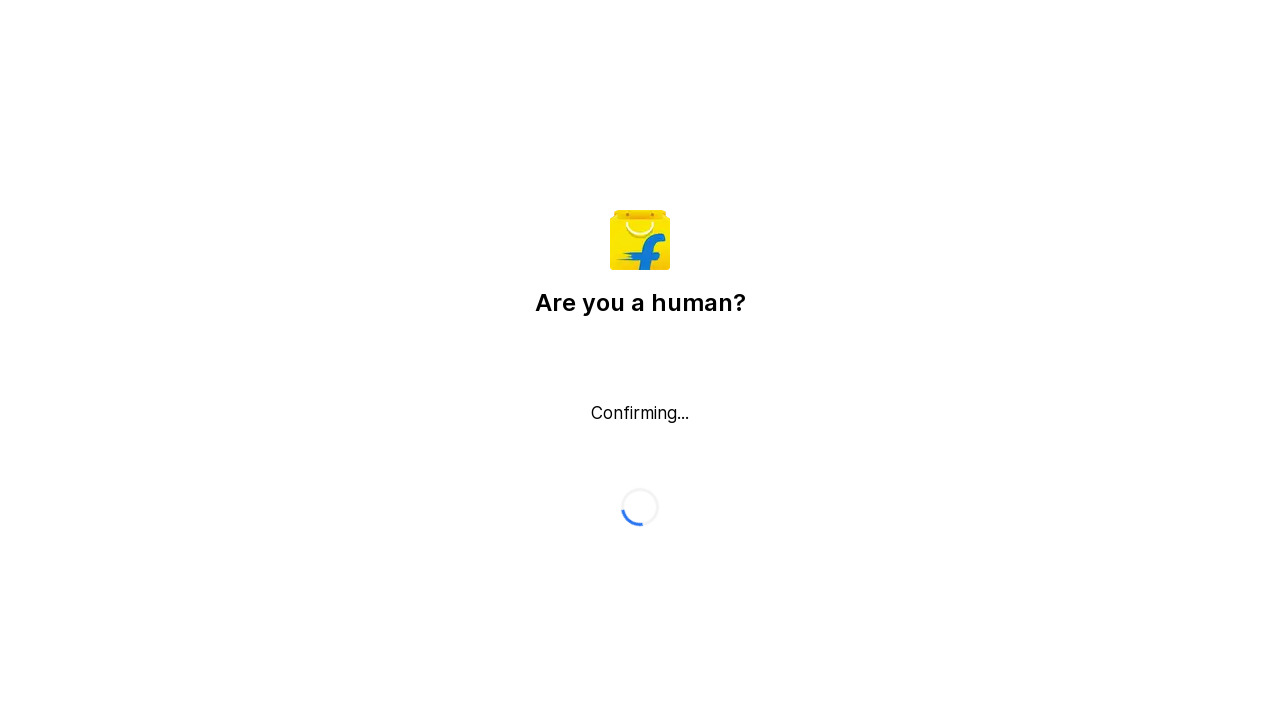

Waited 5 seconds for page to load
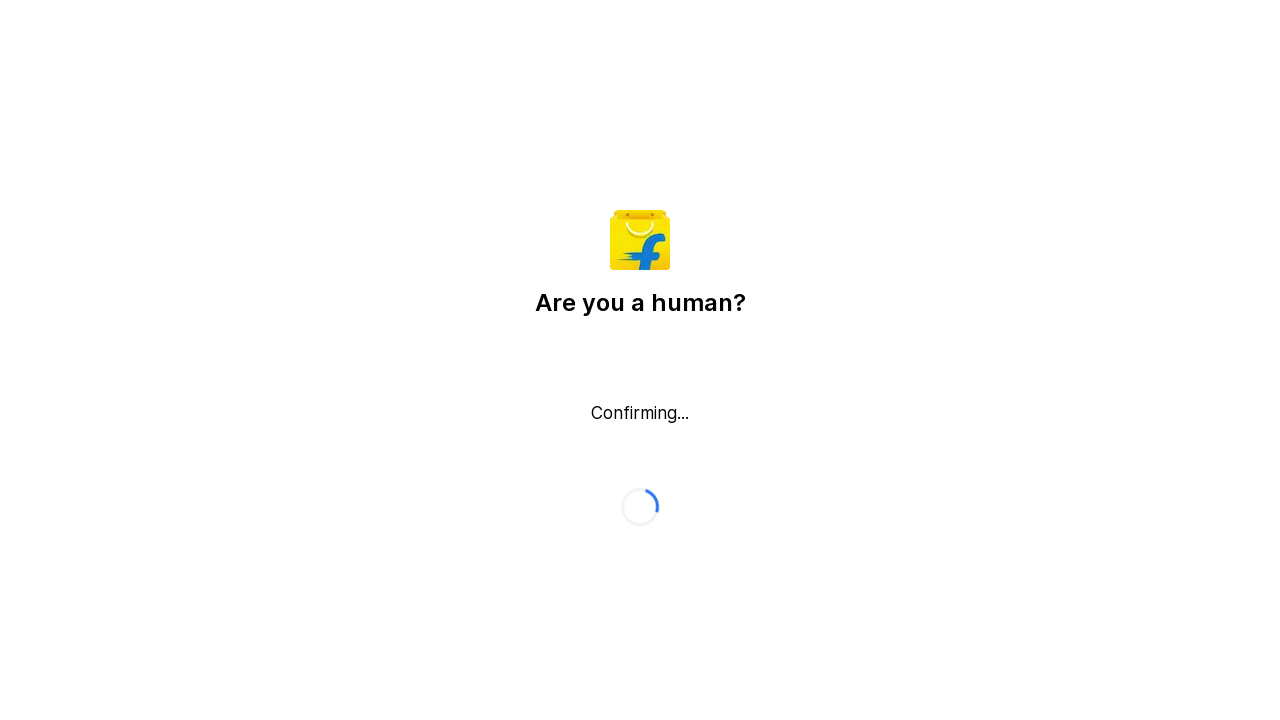

Login modal did not appear within timeout (acceptable behavior)
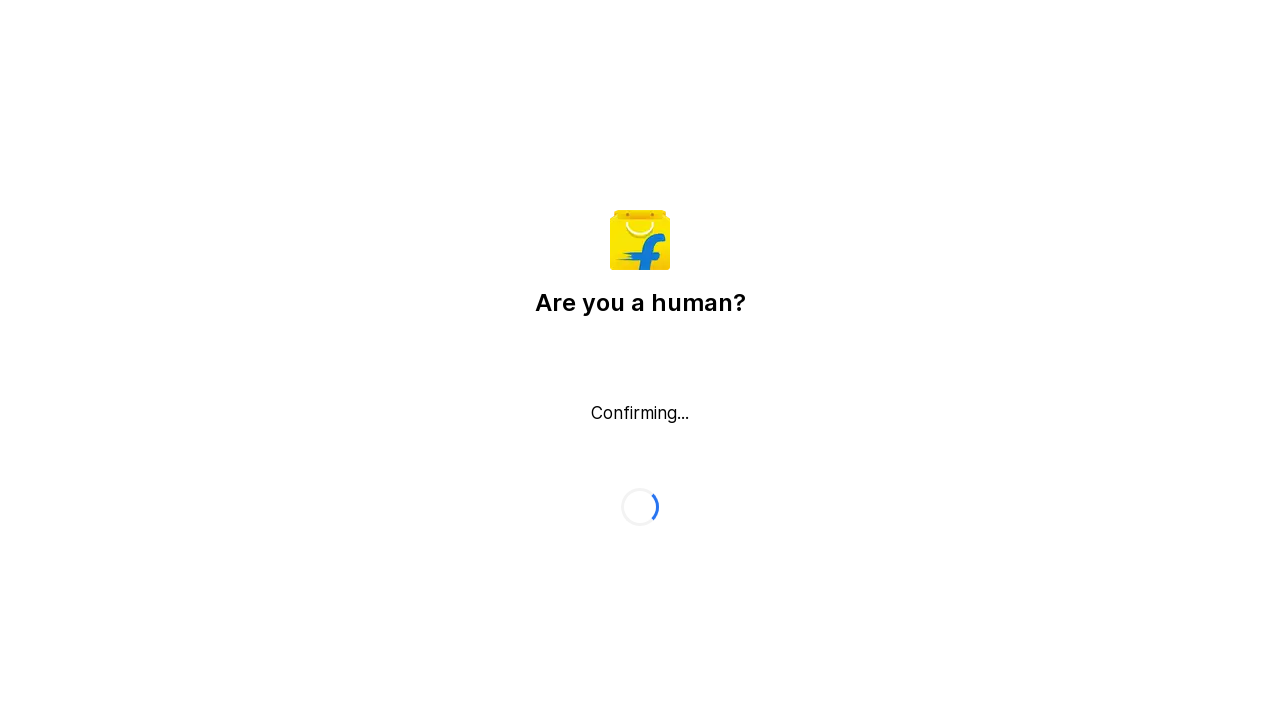

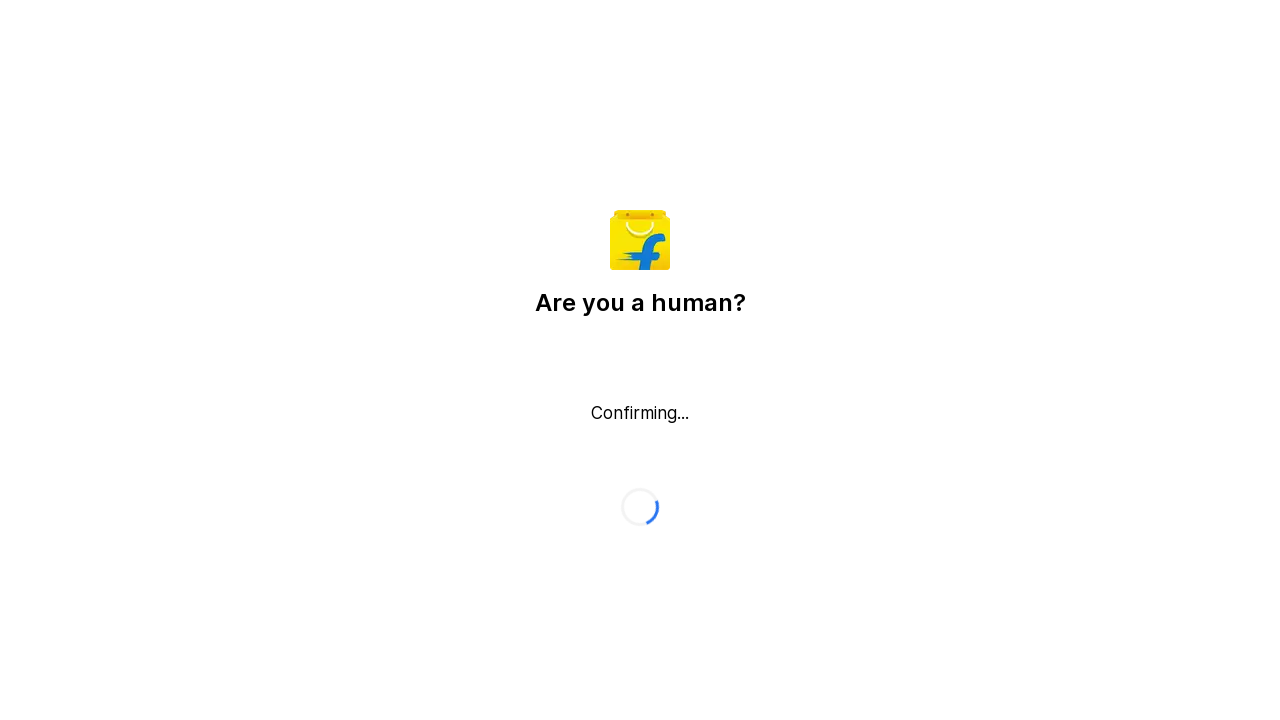